Tests explicit wait for an element's style attribute to contain 'color: green' and verifies the text content at that moment

Starting URL: https://kristinek.github.io/site/examples/sync

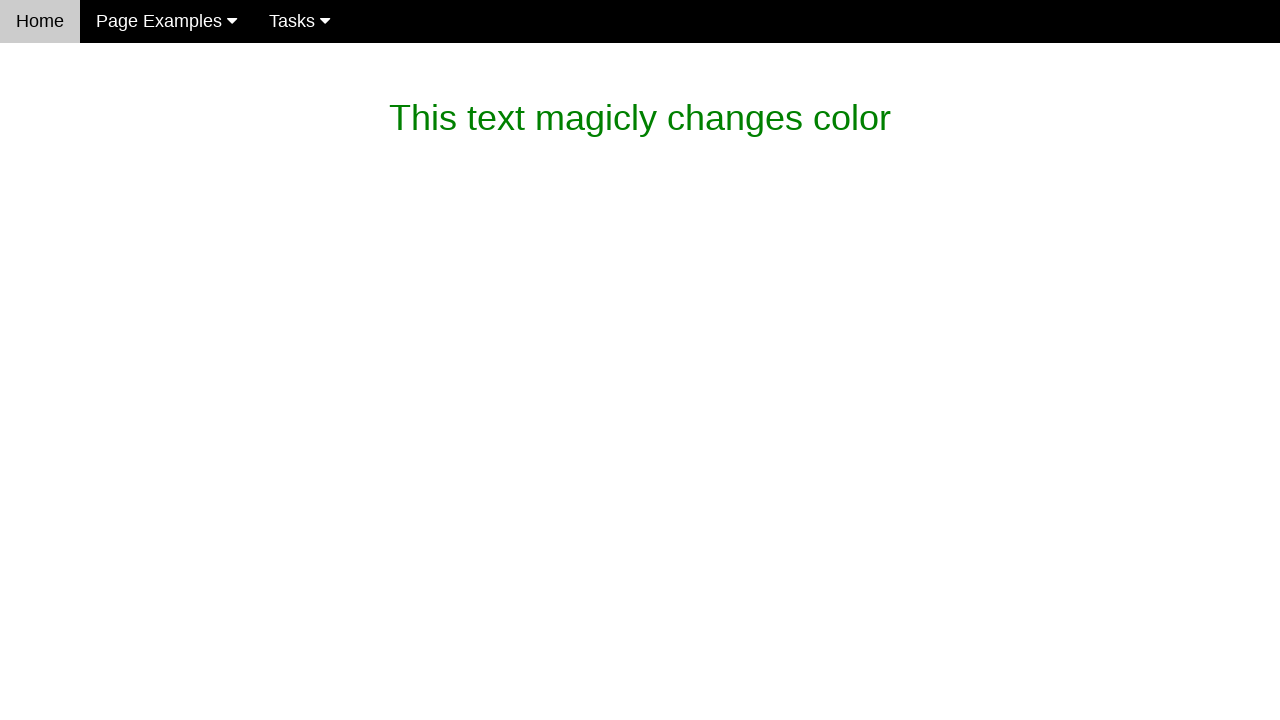

Waited for paragraph element to be present
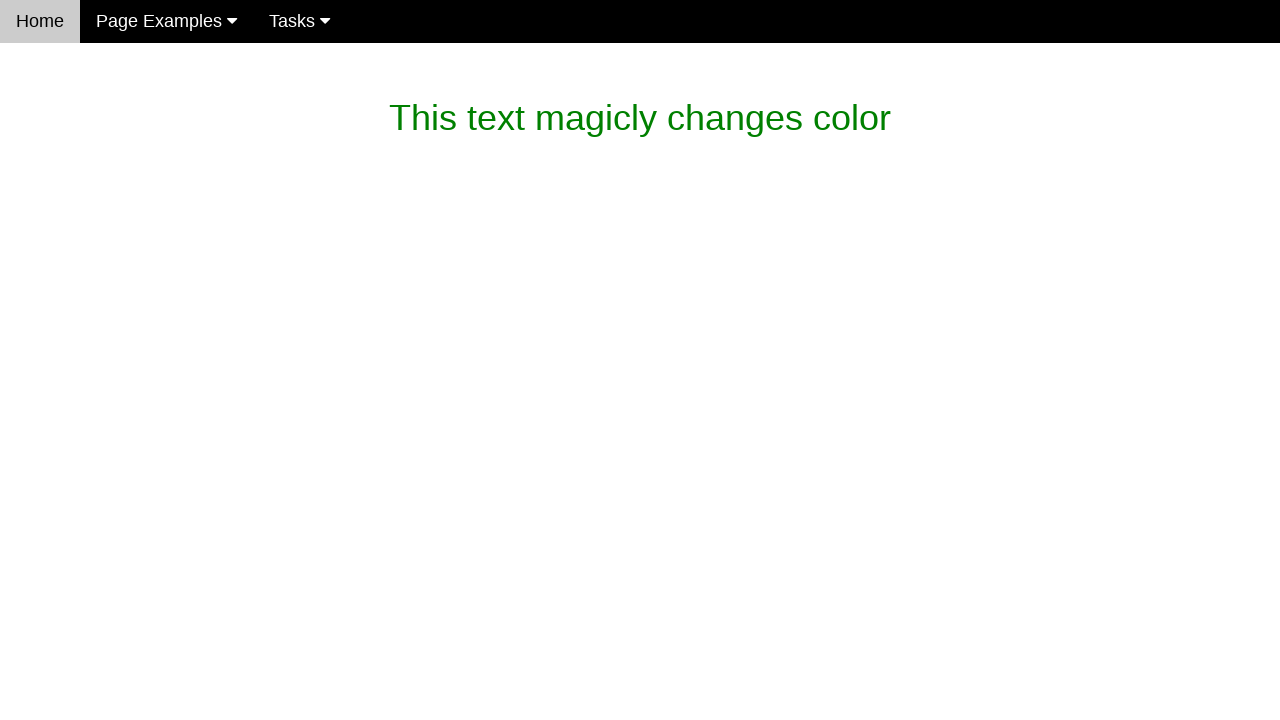

Waited for paragraph style to contain color: green
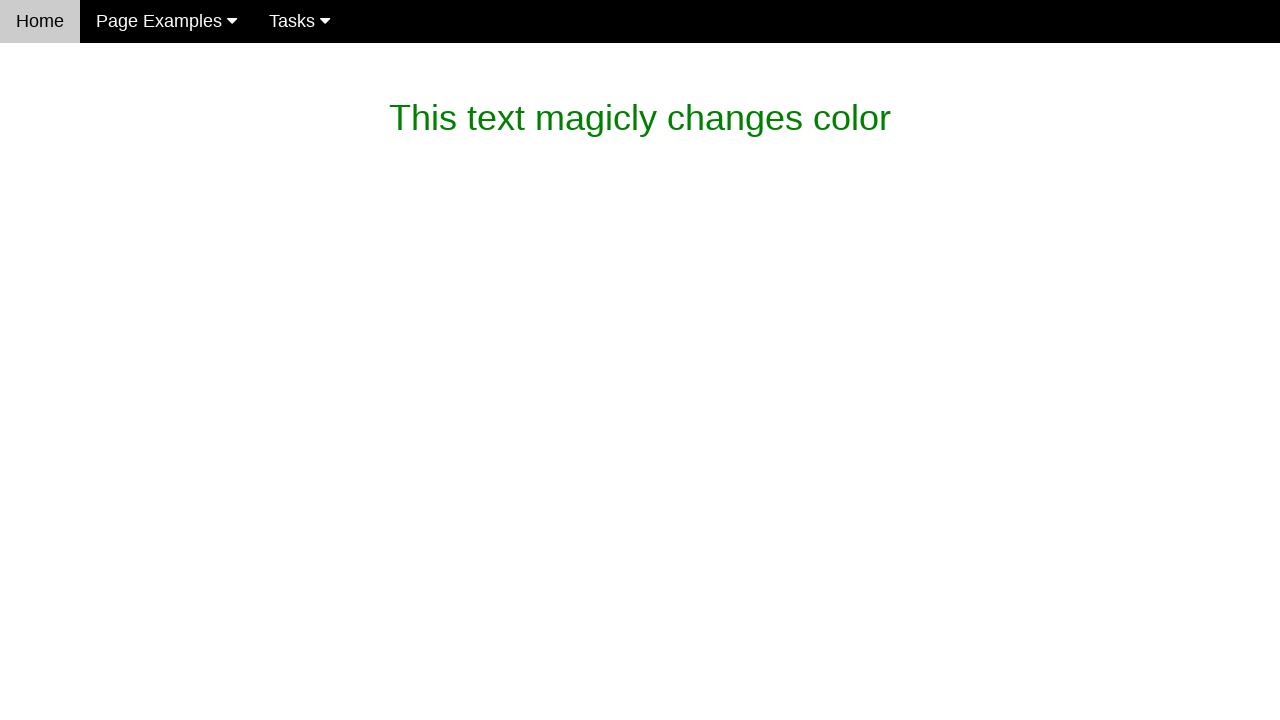

Verified paragraph text content is 'This text magicly changes color'
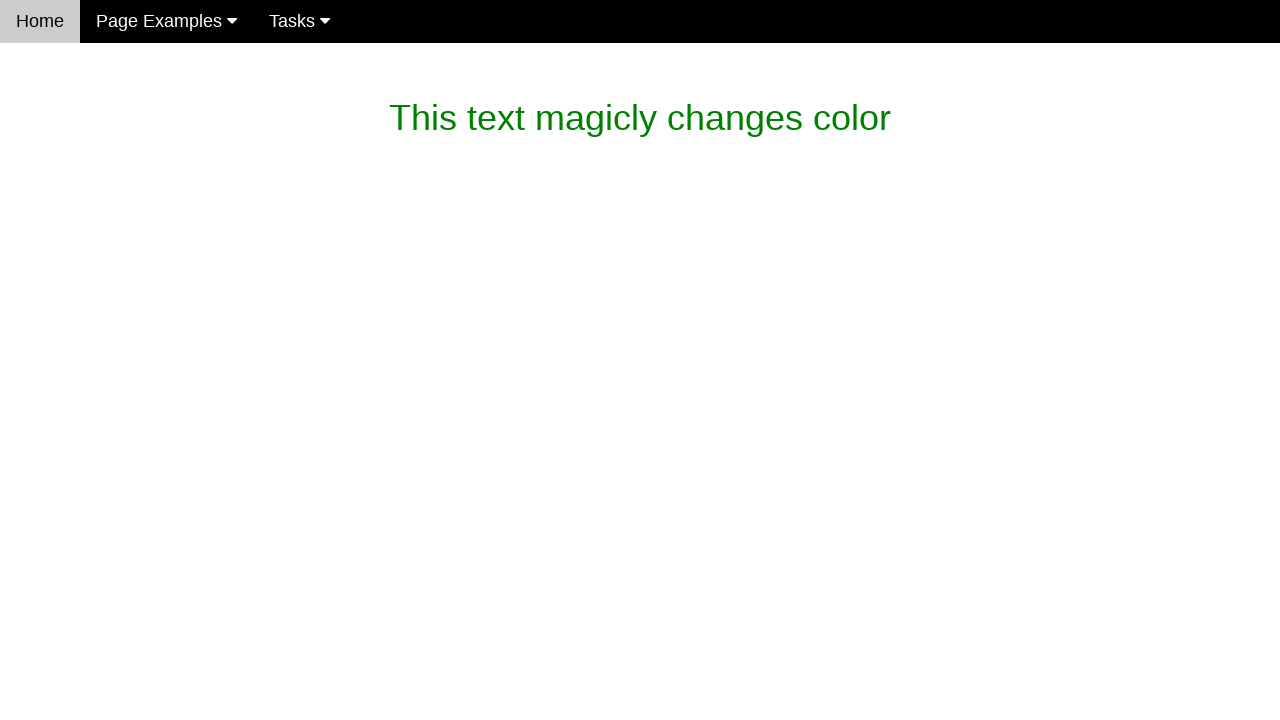

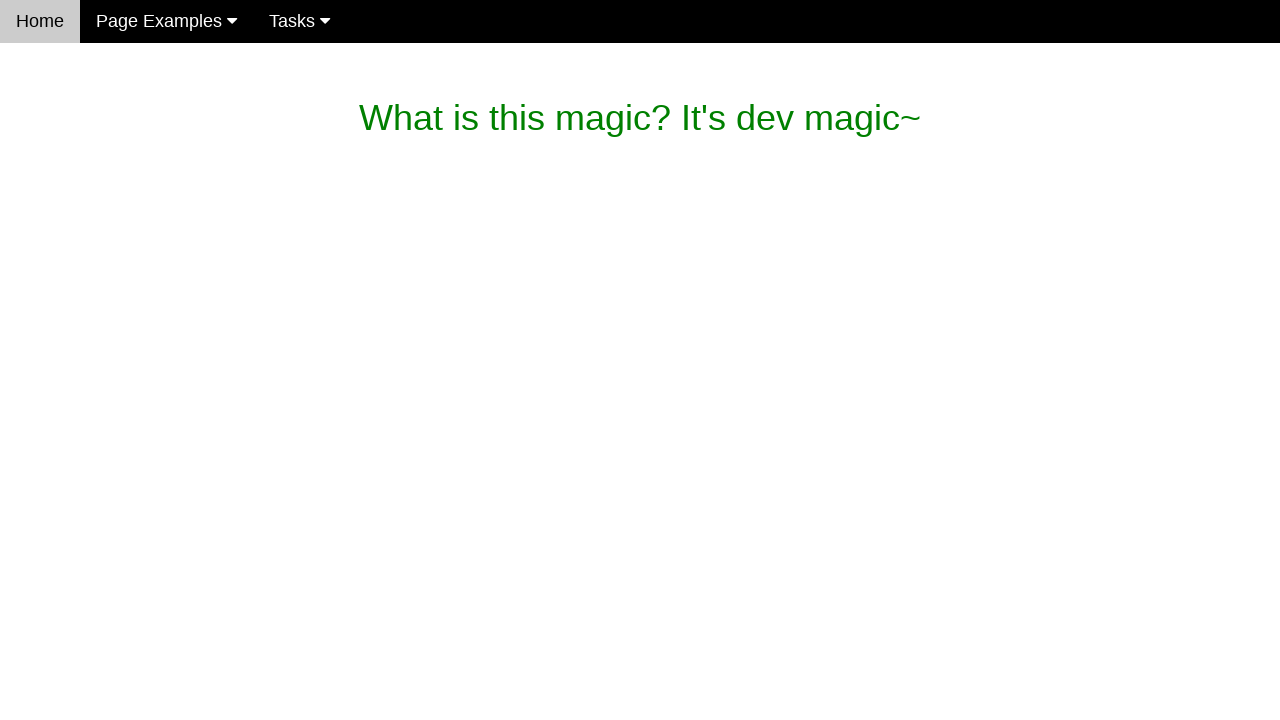